Tests that new todo items are appended to the bottom of the list and the count displays correctly

Starting URL: https://demo.playwright.dev/todomvc

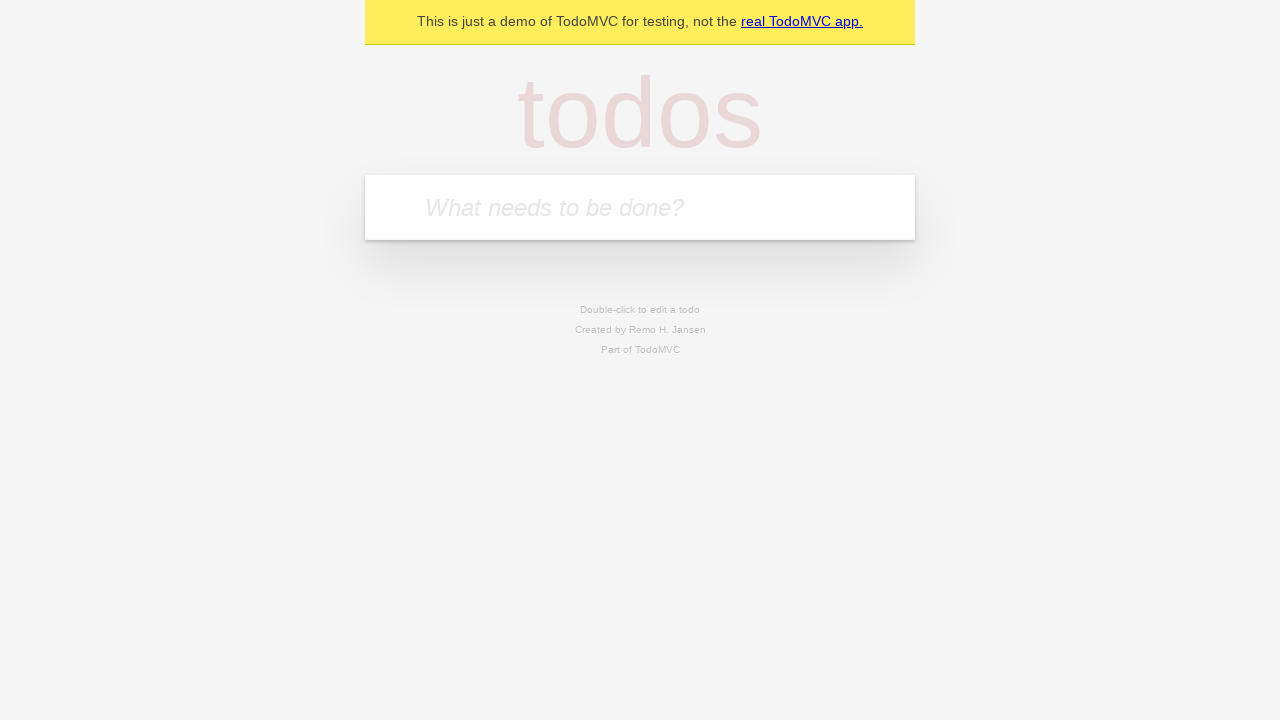

Filled todo input with 'buy some cheese' on internal:attr=[placeholder="What needs to be done?"i]
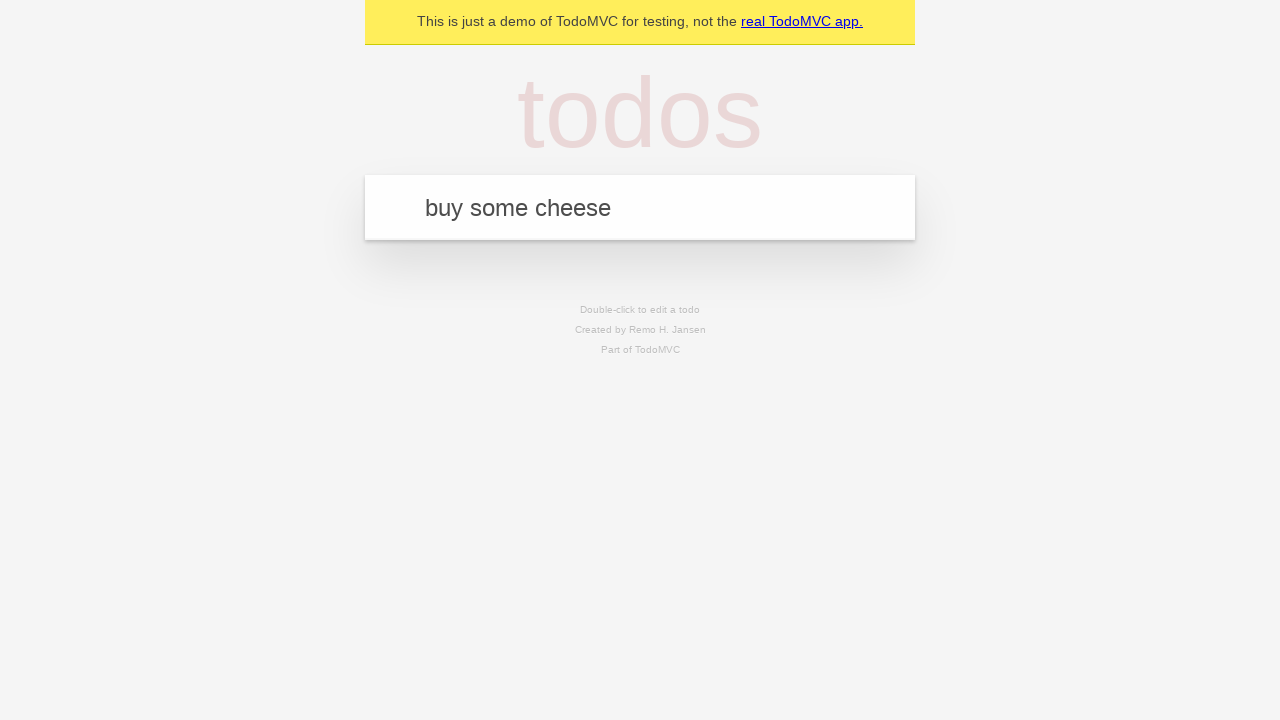

Pressed Enter to add first todo item on internal:attr=[placeholder="What needs to be done?"i]
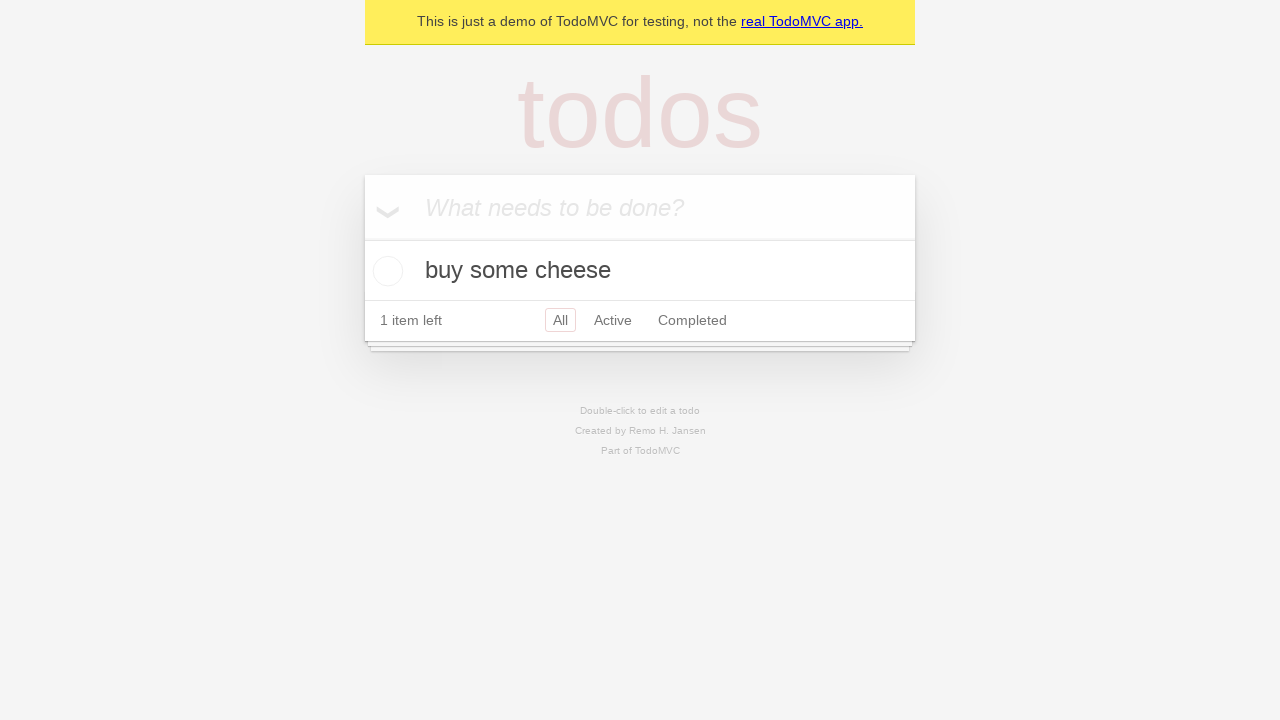

Filled todo input with 'feed the cat' on internal:attr=[placeholder="What needs to be done?"i]
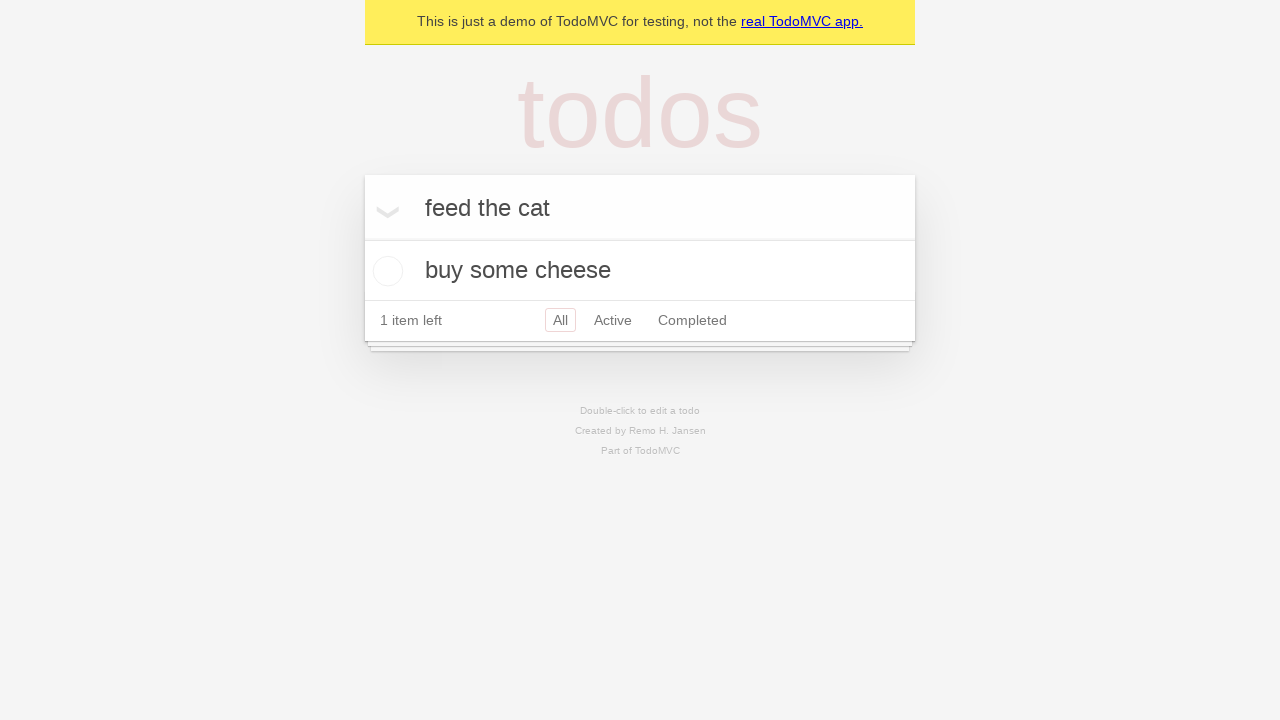

Pressed Enter to add second todo item on internal:attr=[placeholder="What needs to be done?"i]
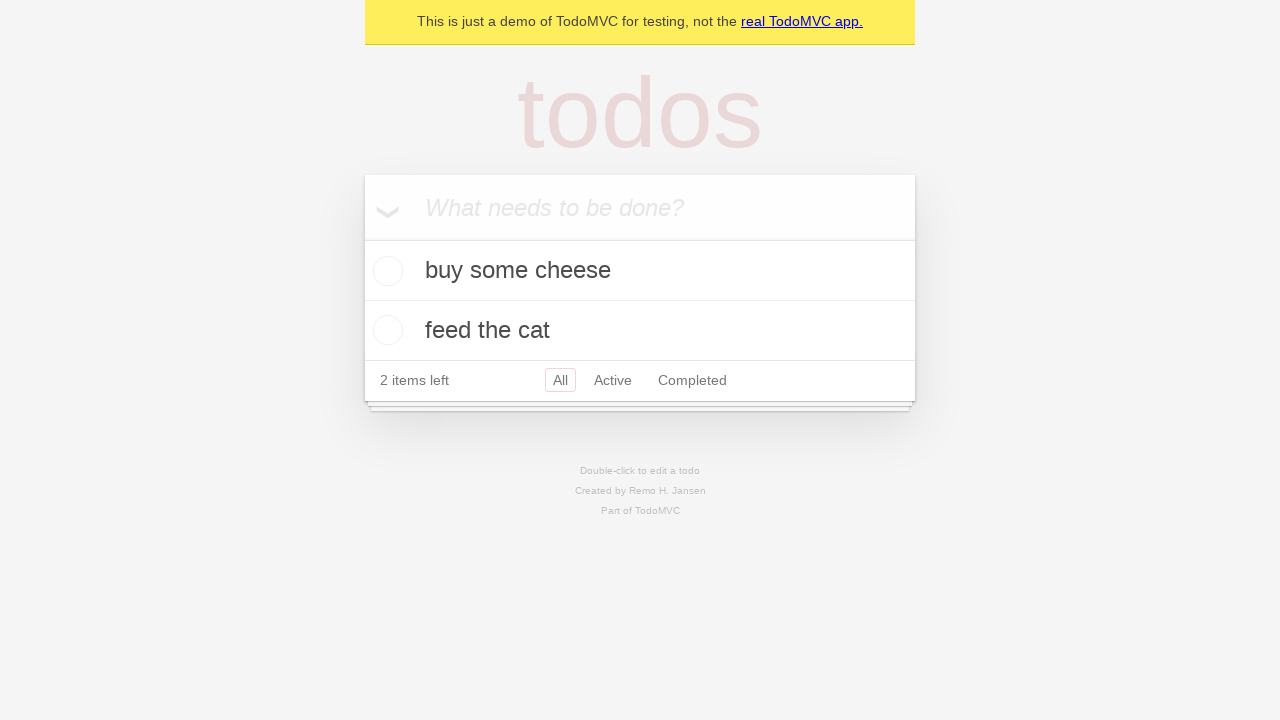

Filled todo input with 'book a doctors appointment' on internal:attr=[placeholder="What needs to be done?"i]
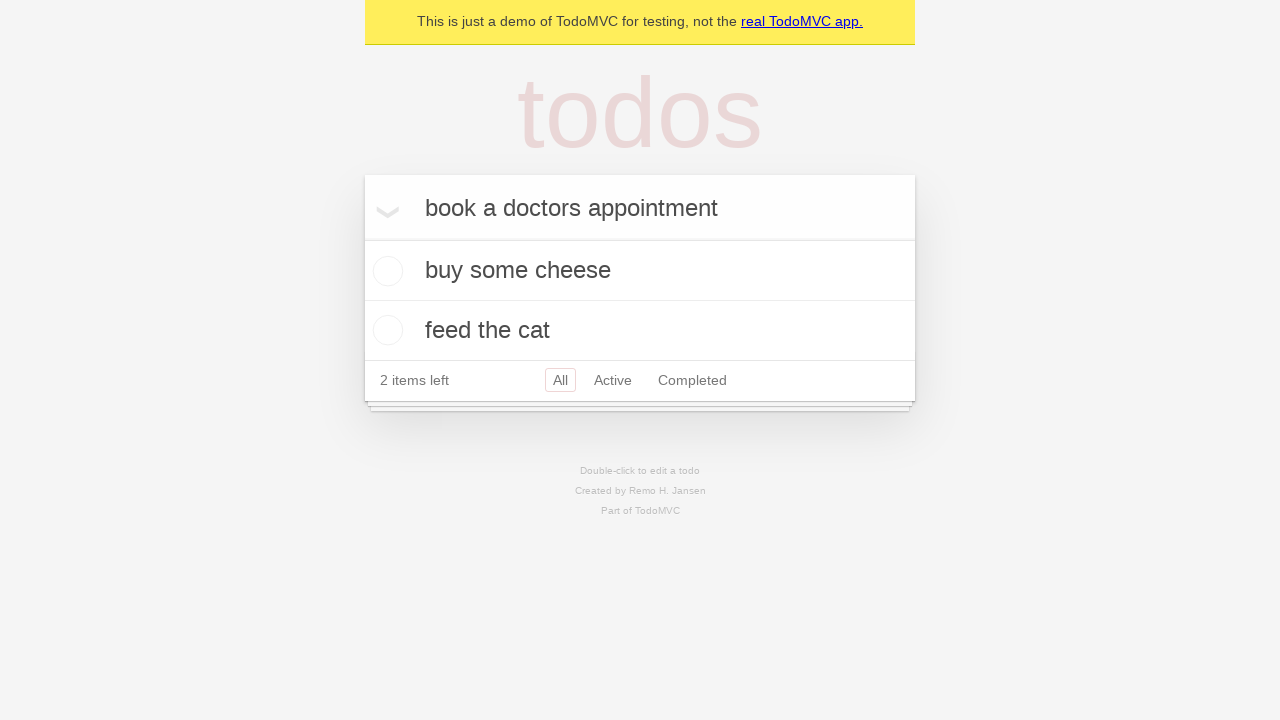

Pressed Enter to add third todo item on internal:attr=[placeholder="What needs to be done?"i]
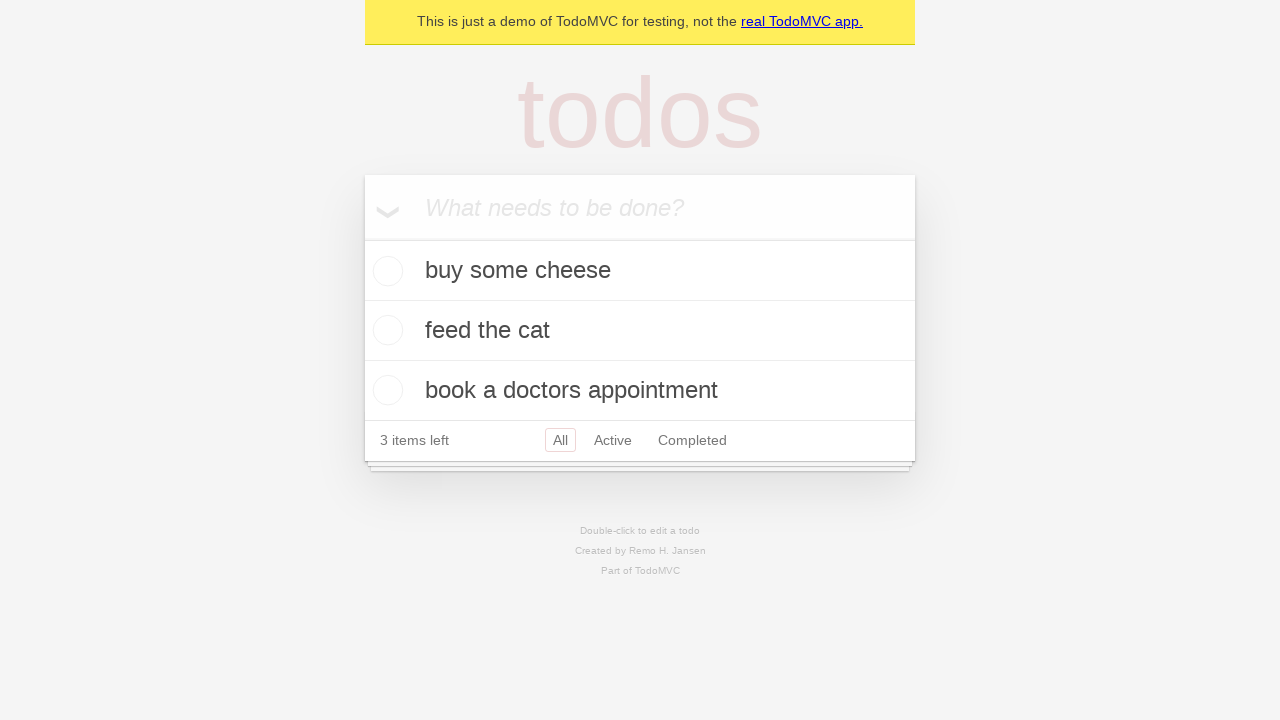

Verified all 3 todo items were added - counter shows '3 items left'
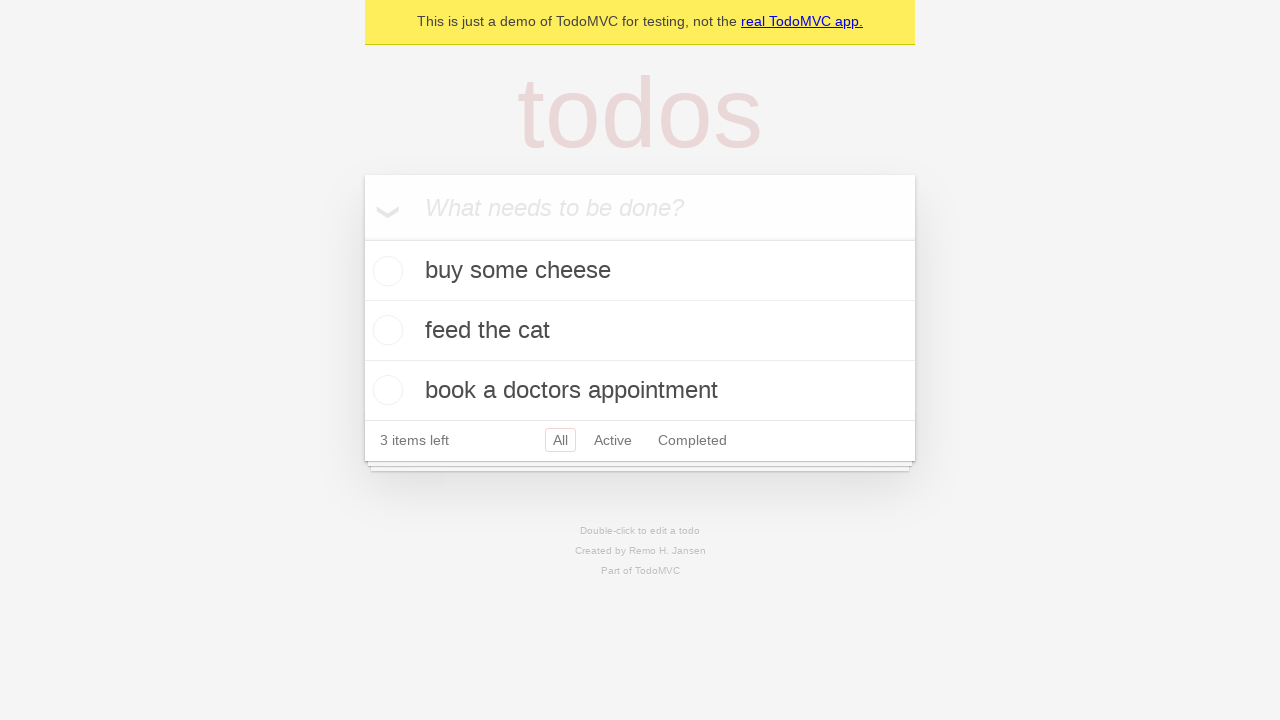

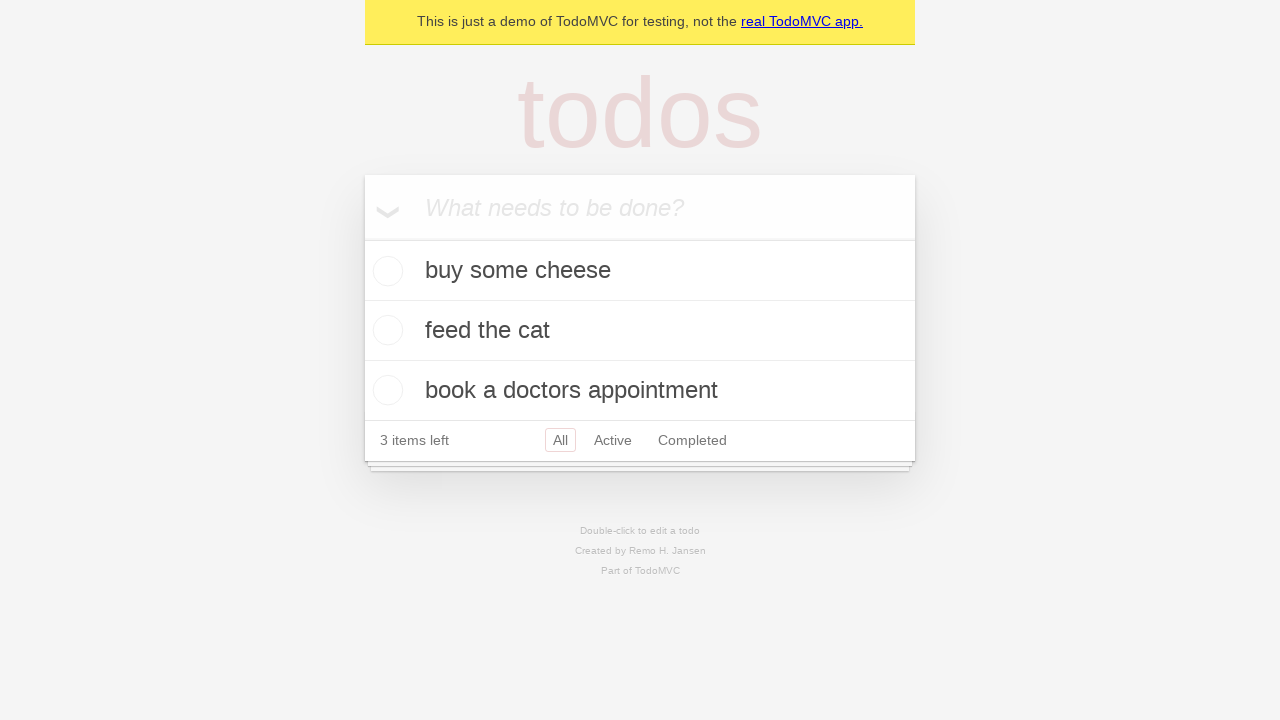